Searches for hotels in London, scrolls to the 10th hotel card, and highlights it with custom styling (green background, red text)

Starting URL: https://booking.com

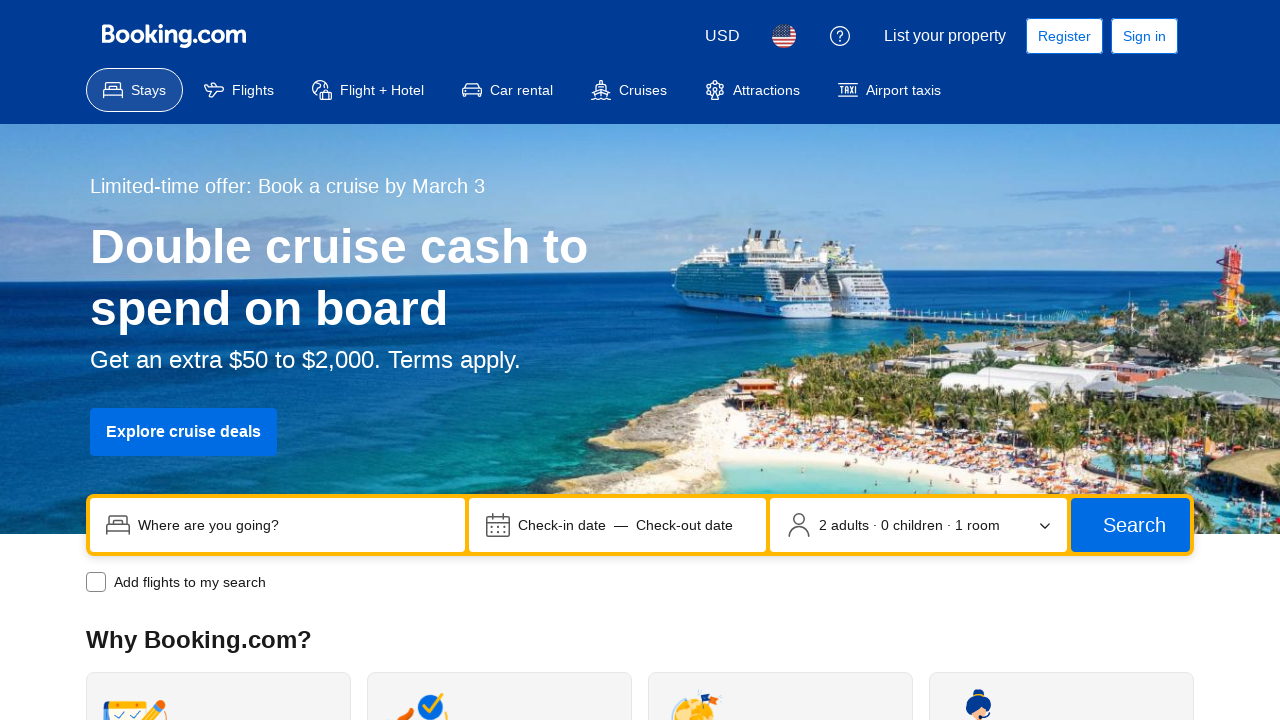

Sign-in alert not present, continued on //button[@aria-label='Dismiss sign-in info.']
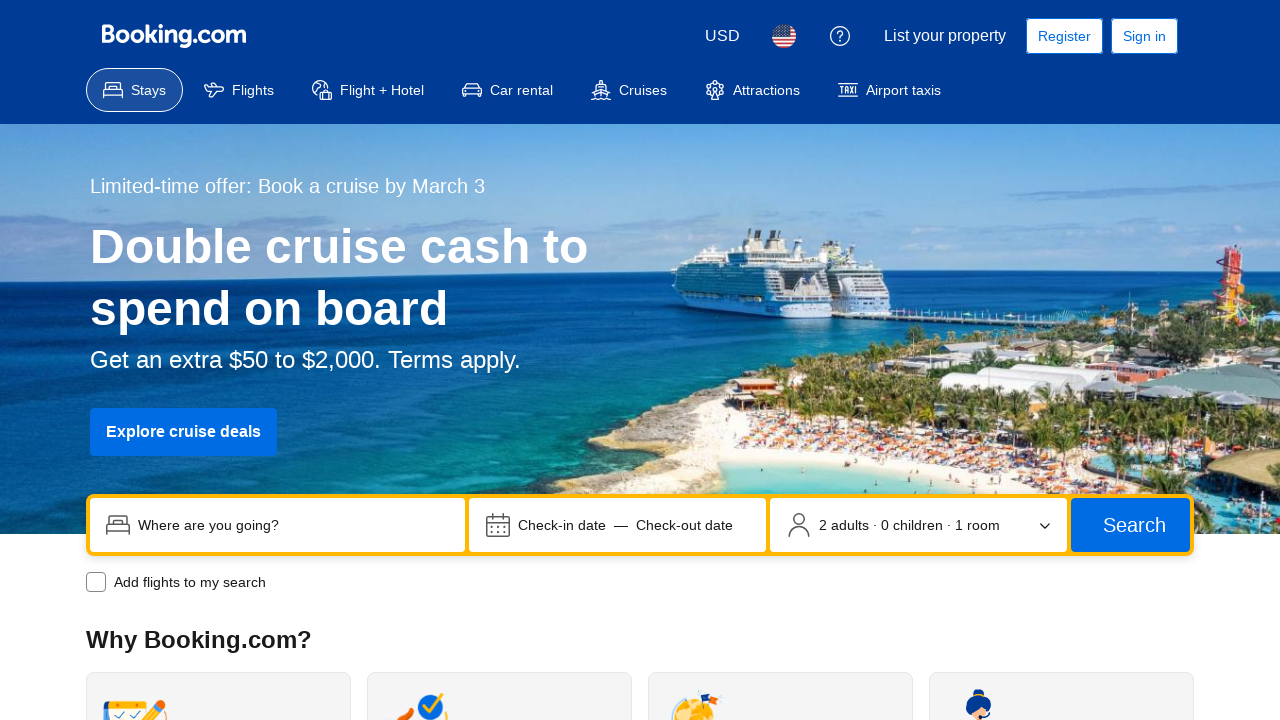

Filled search field with 'London' on //input[@name='ss']
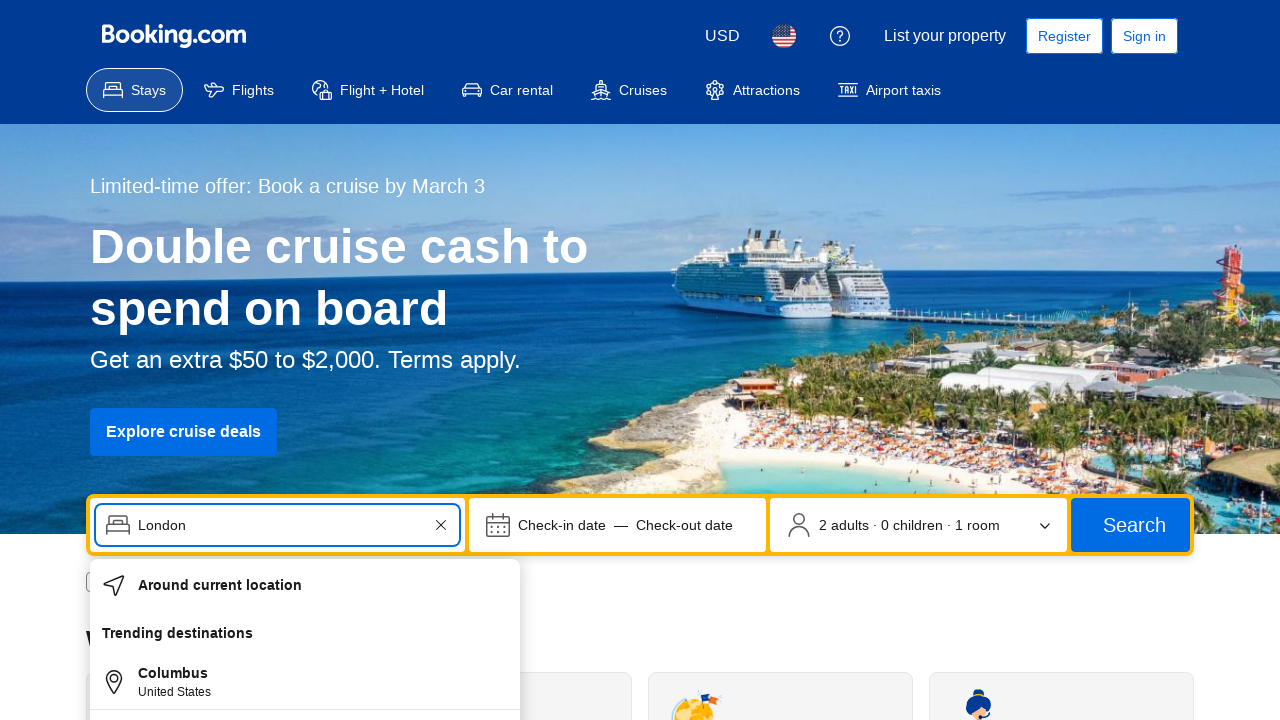

Selected London from autocomplete dropdown at (325, 577) on xpath=//li[@id='autocomplete-result-0']/div/div/div/div[text()='London']
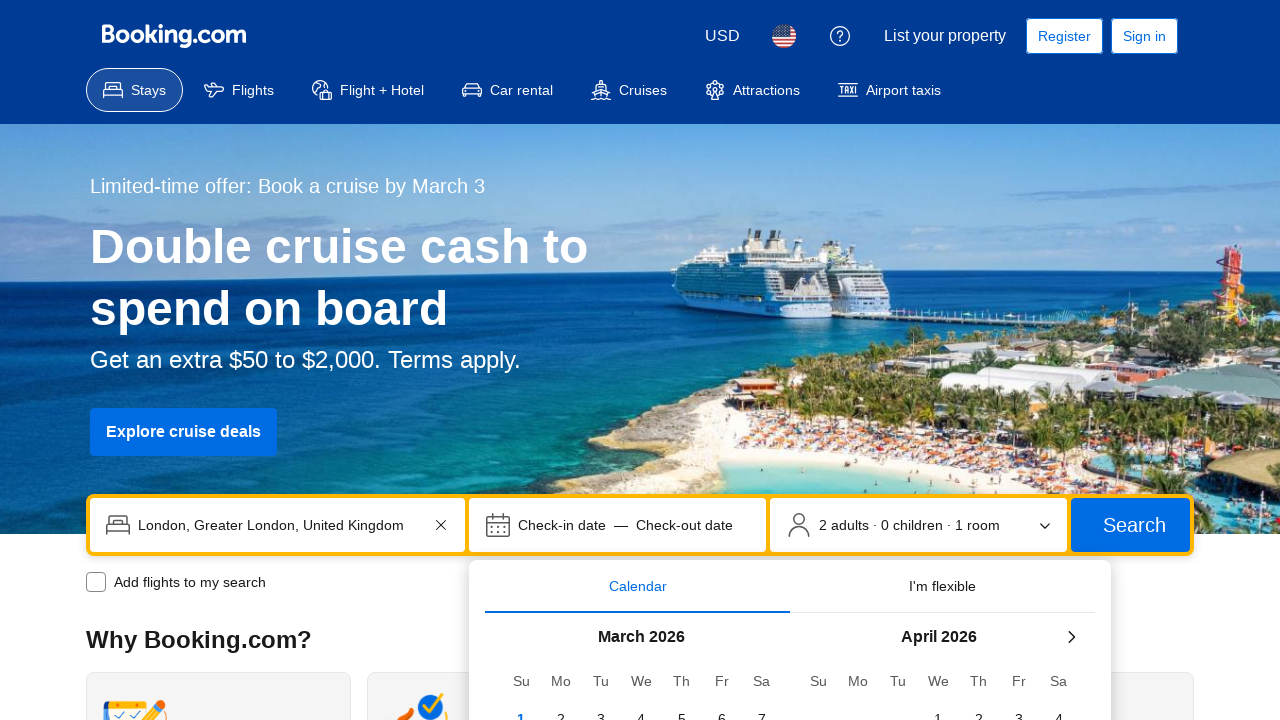

Clicked search button to search for London hotels at (1134, 525) on xpath=//span[text()='Search']
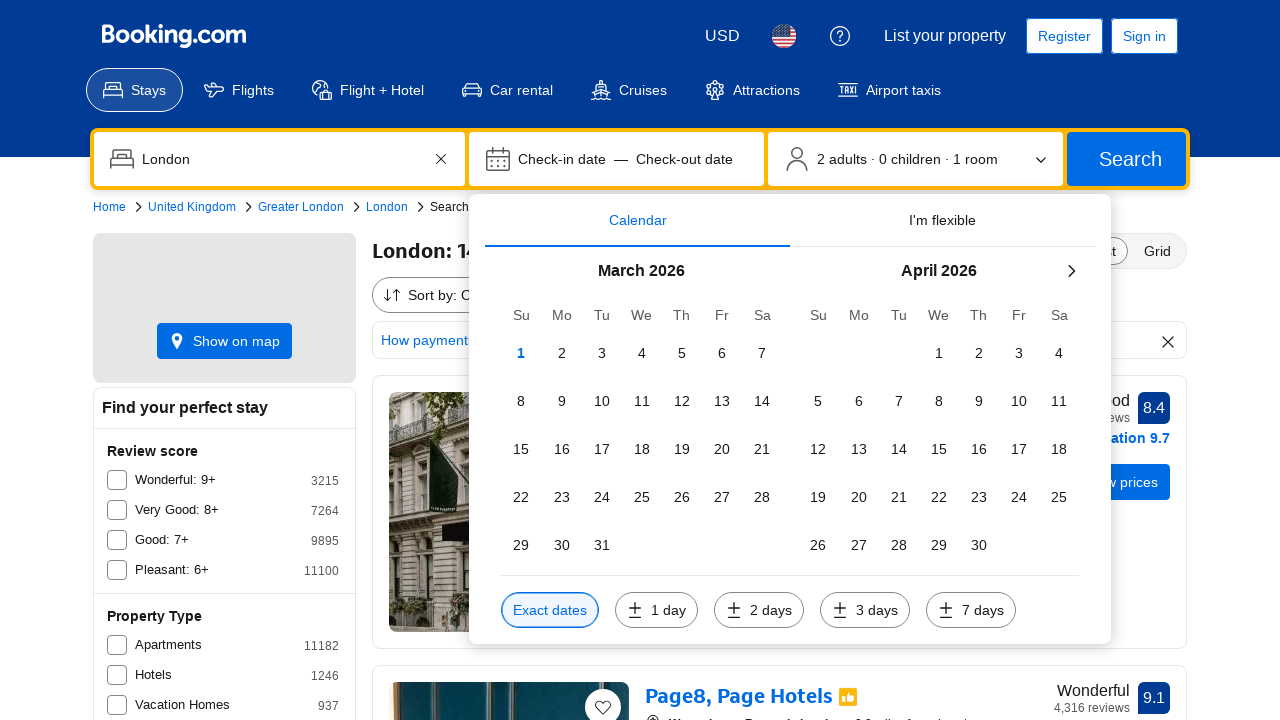

Waited for 10th hotel card to load
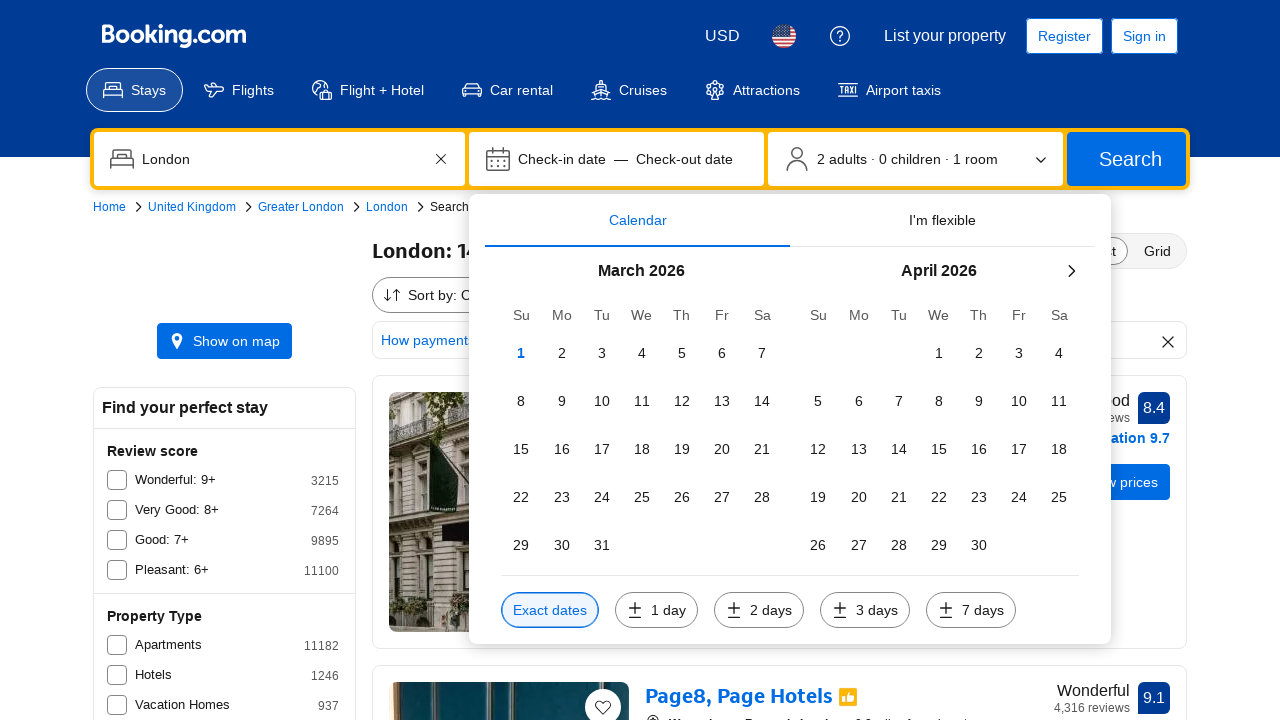

Scrolled to 10th hotel card
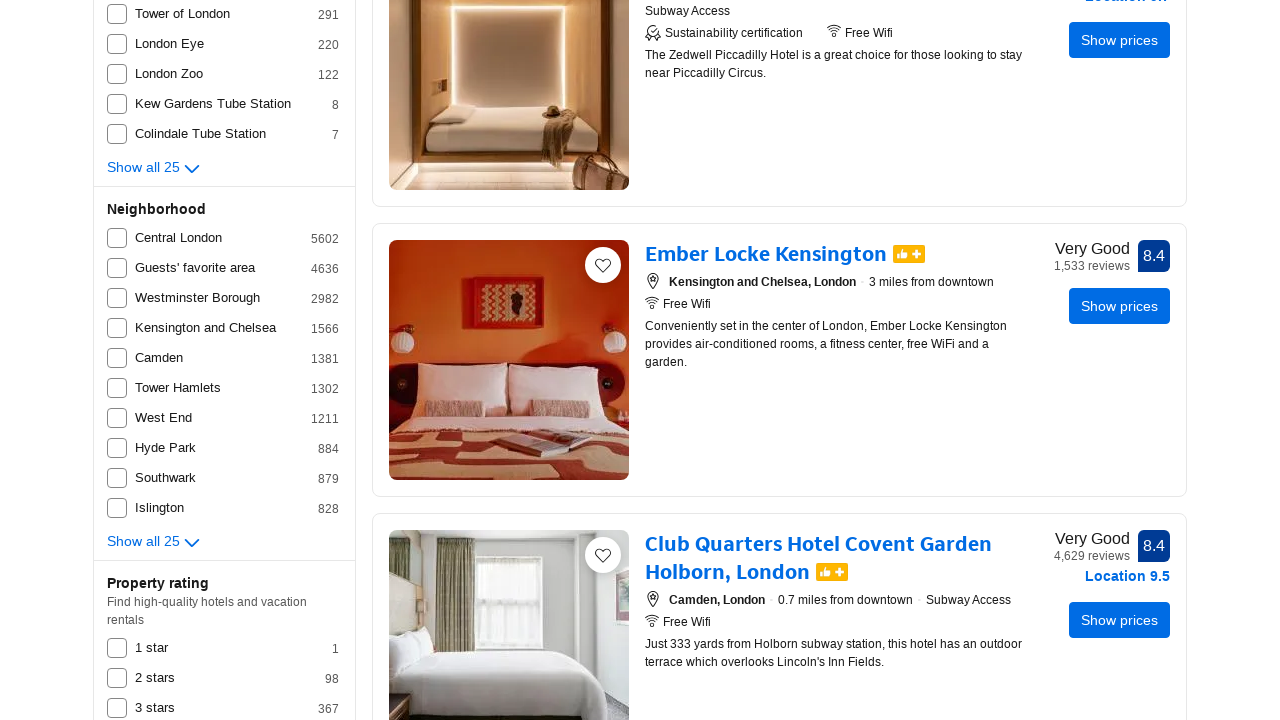

Applied custom styling to 10th hotel card (green background, red text)
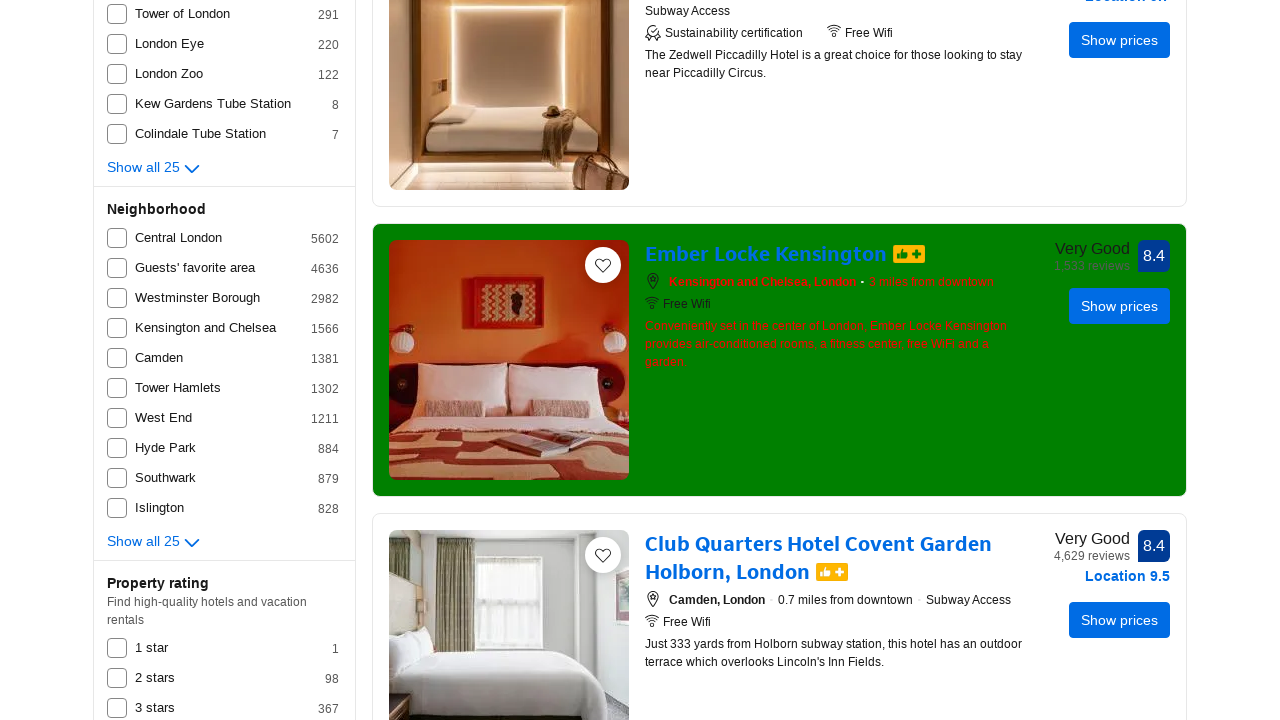

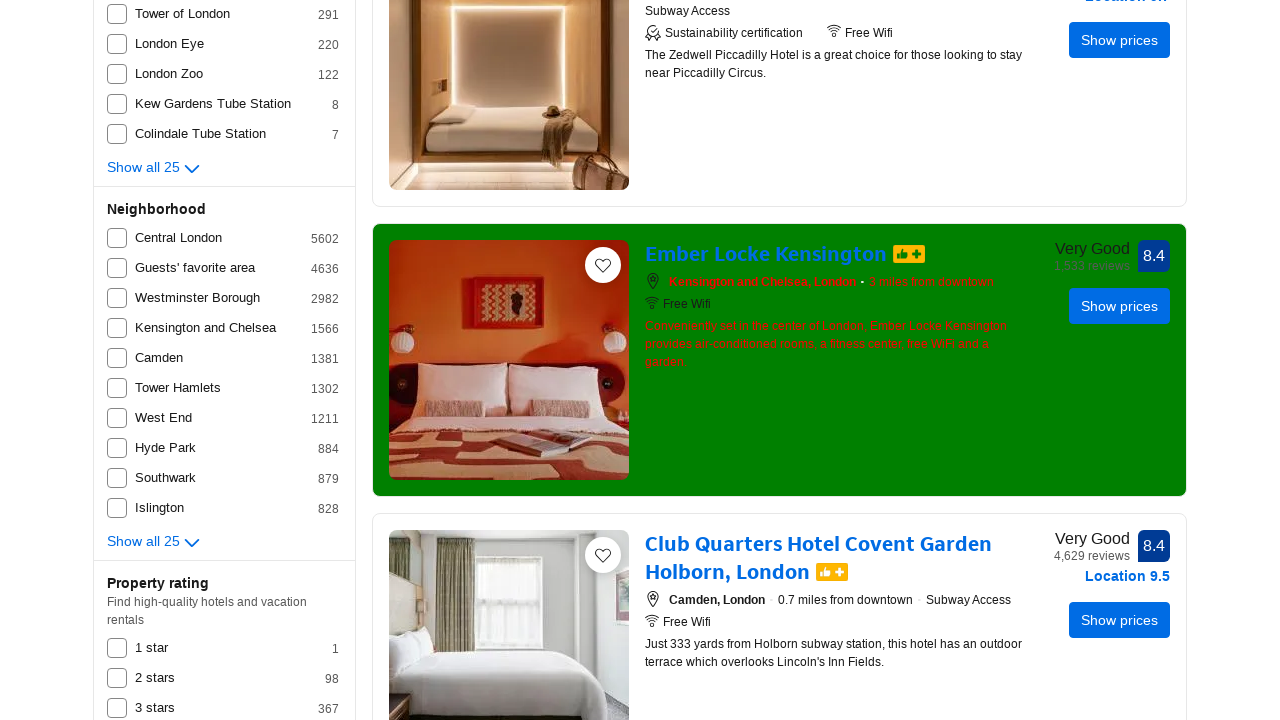